Tests text input functionality by entering text into a textbox and clicking a button, then verifying the button's text changes to match the input value.

Starting URL: http://www.uitestingplayground.com/textinput

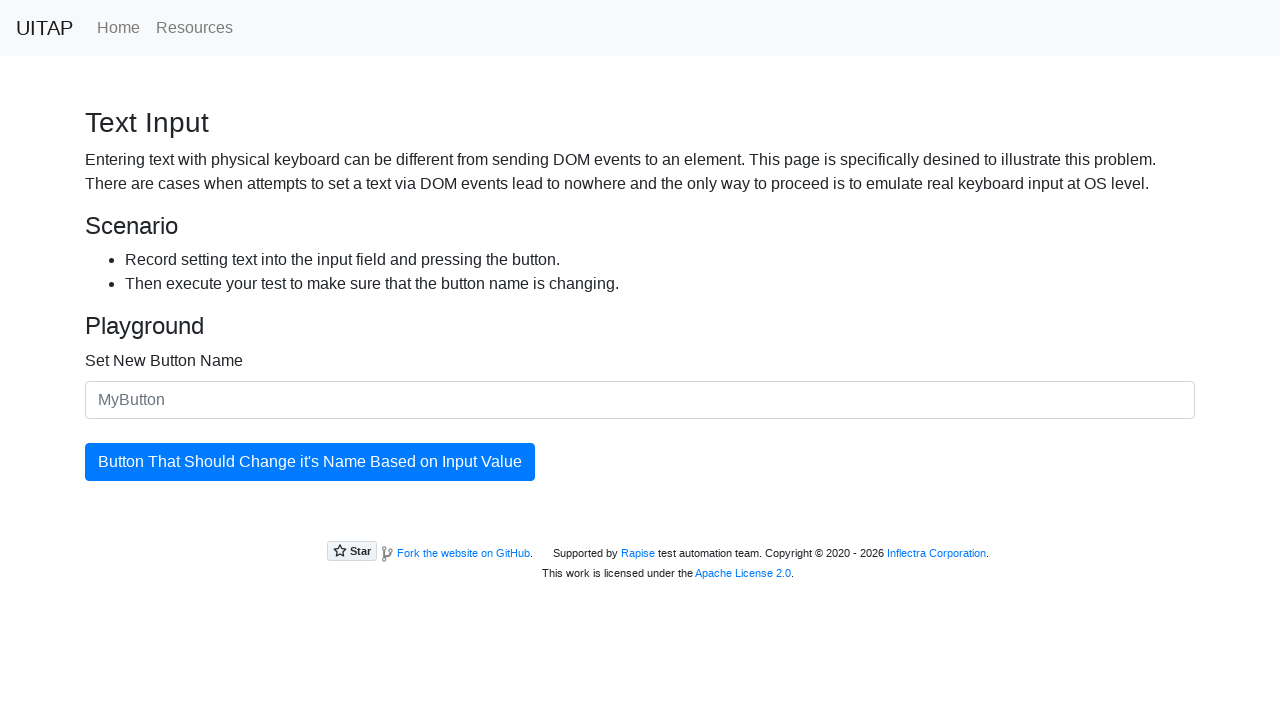

Verified button does not initially have the text 'MyTestButton'
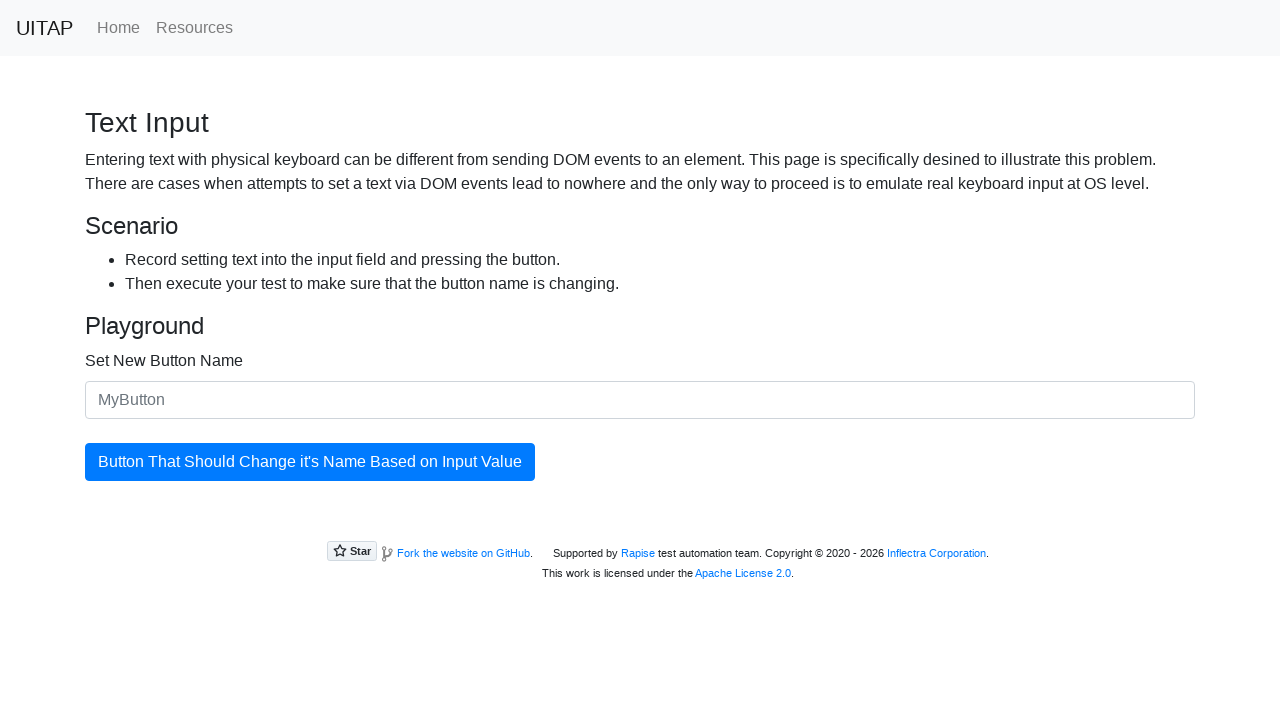

Filled text input field with 'MyTestButton' on #newButtonName
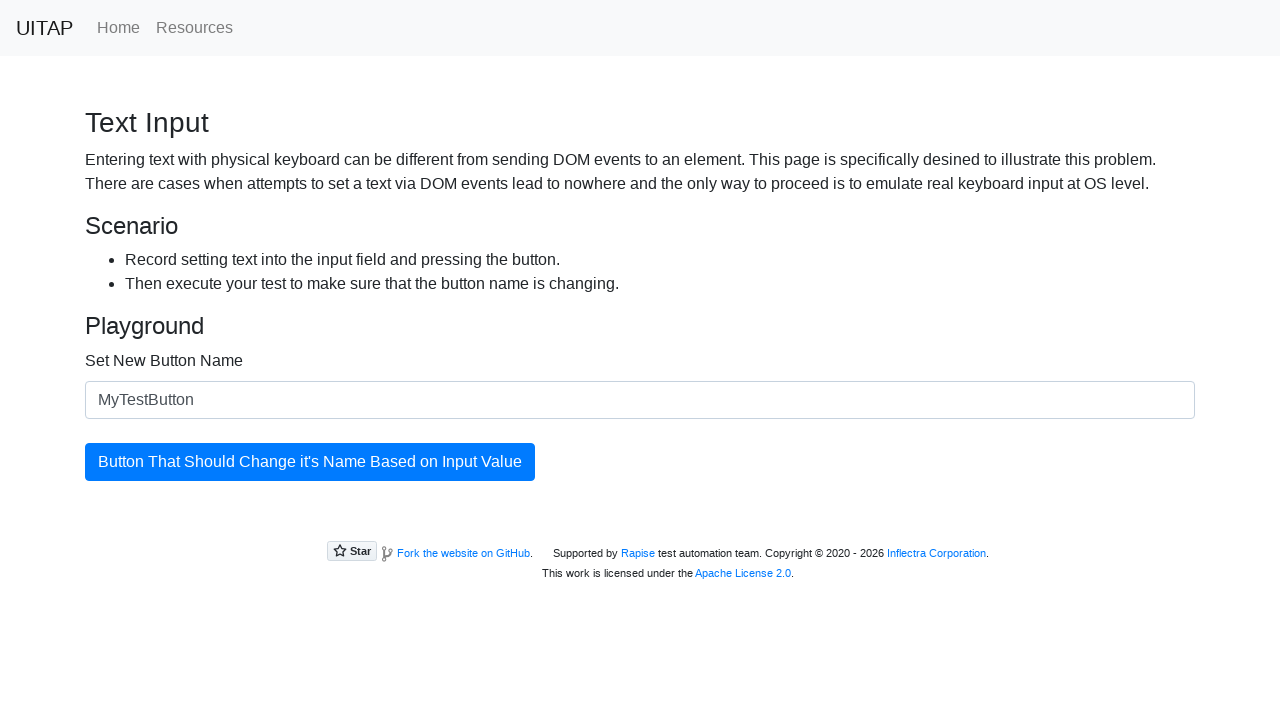

Clicked the updatingButton at (310, 462) on #updatingButton
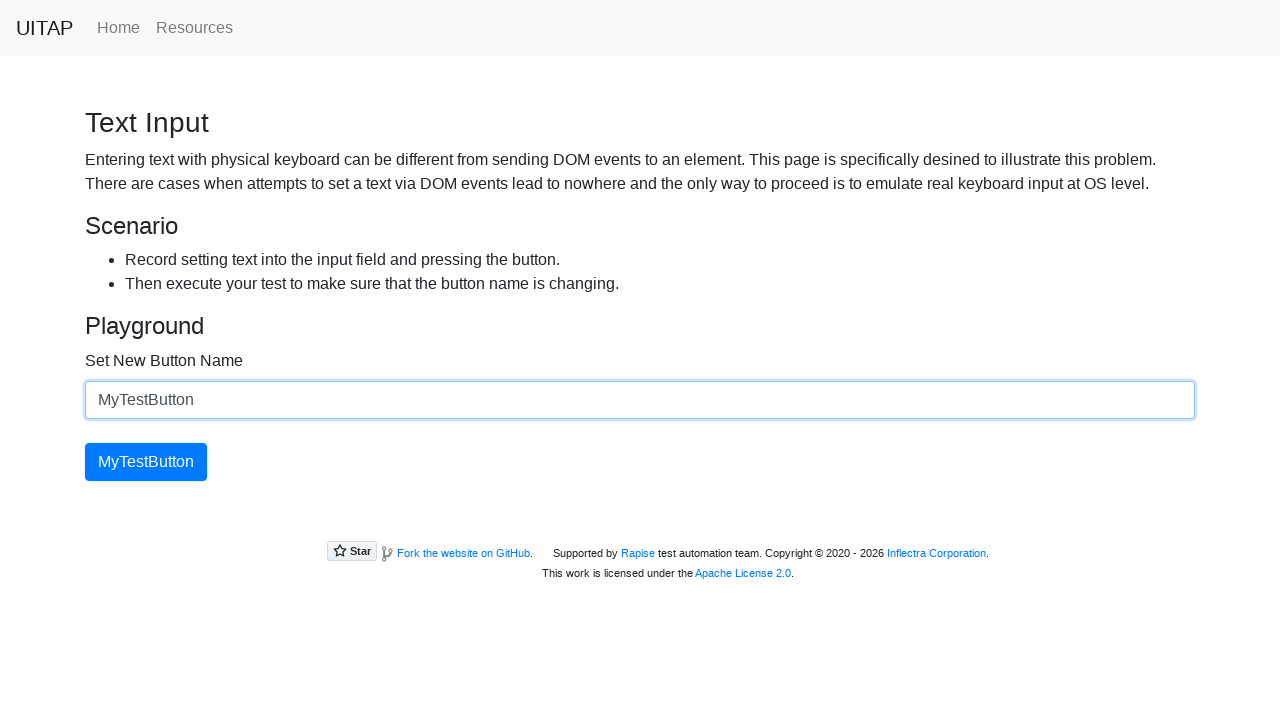

Verified button text has changed to 'MyTestButton'
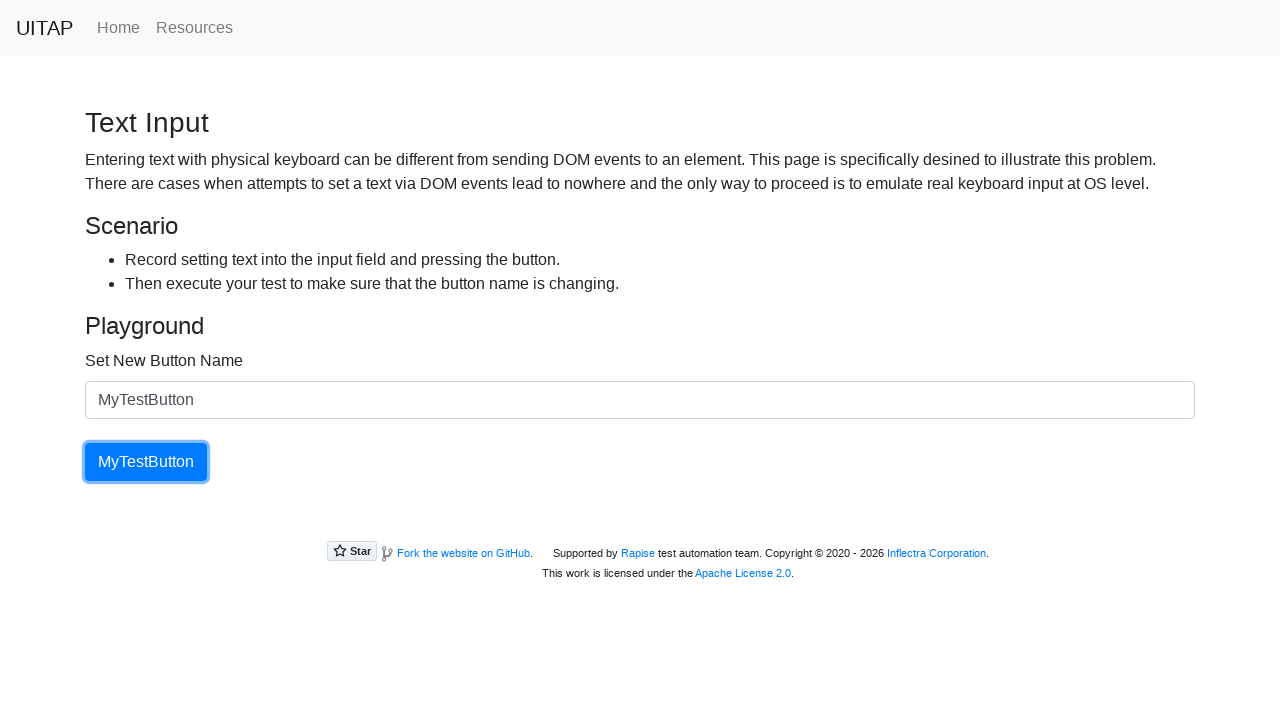

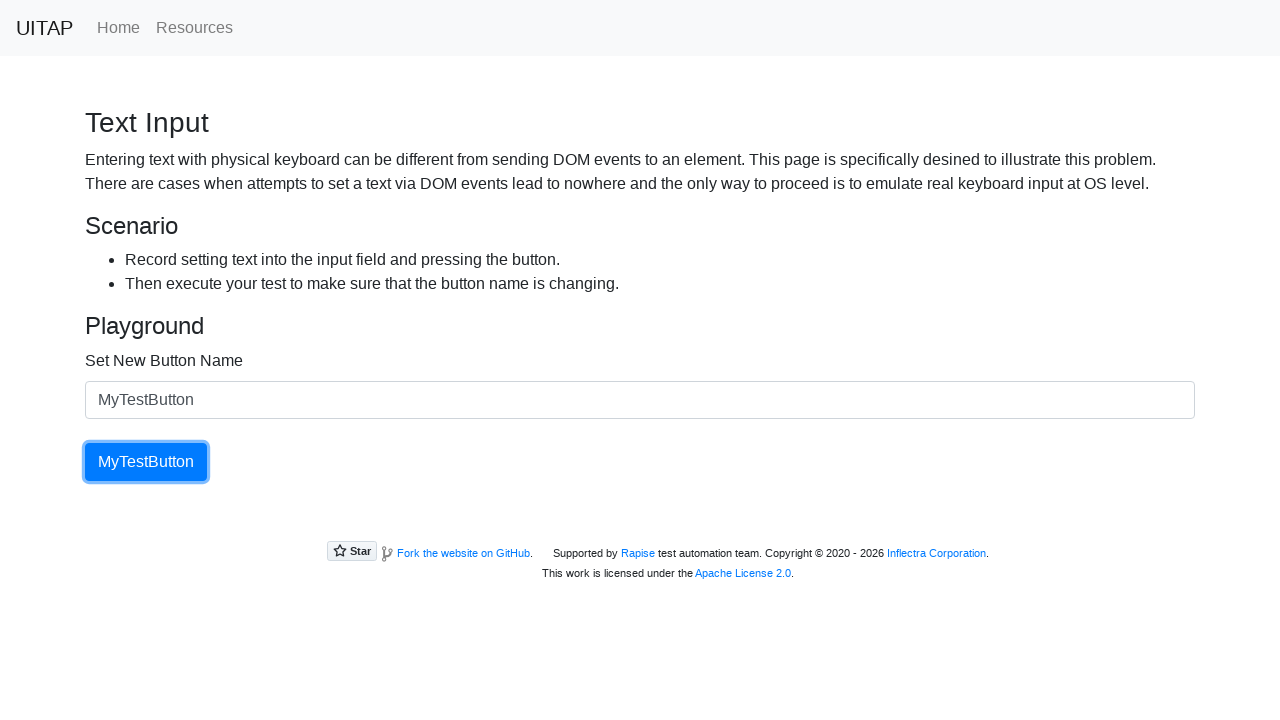